Navigates to an iFood restaurant page and verifies that the menu sections and product cards are displayed correctly.

Starting URL: https://www.ifood.com.br/delivery/rio-de-janeiro-rj/cumbuca-catete/e2c3f587-3c83-4ea7-8418-a4b693caaaa4

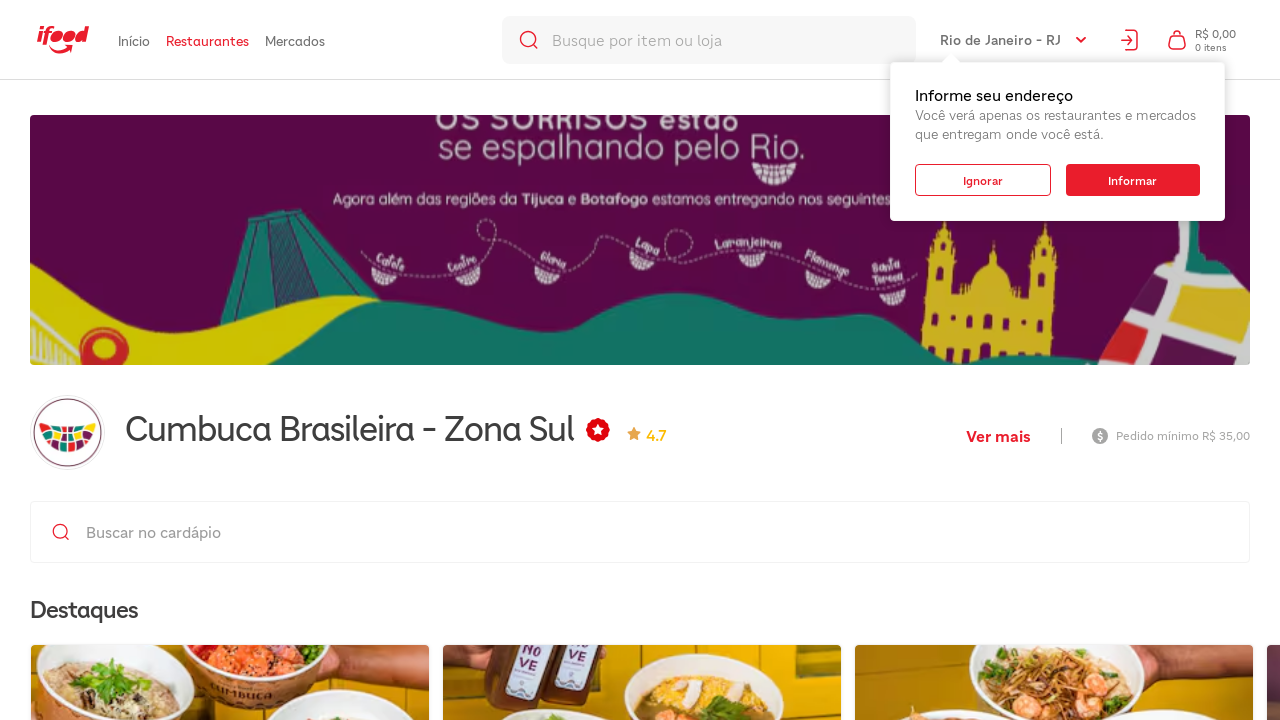

Waited for restaurant menu sections to load
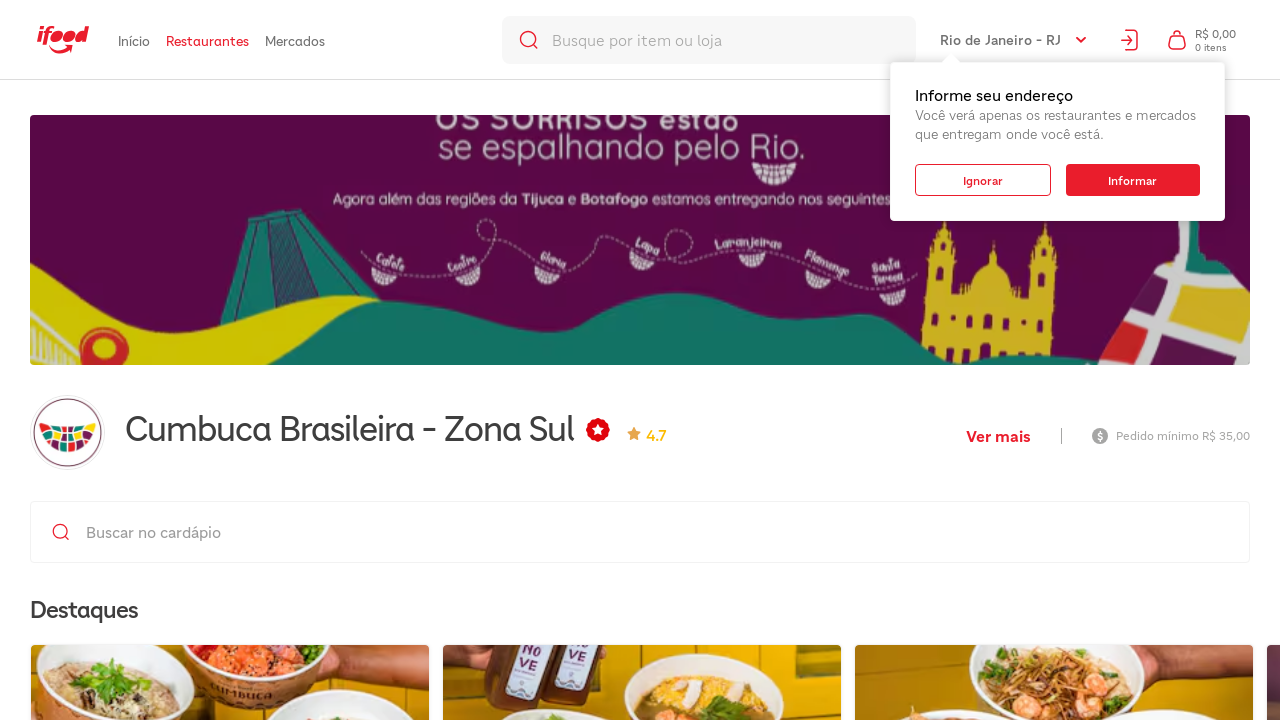

Waited for product cards to become visible
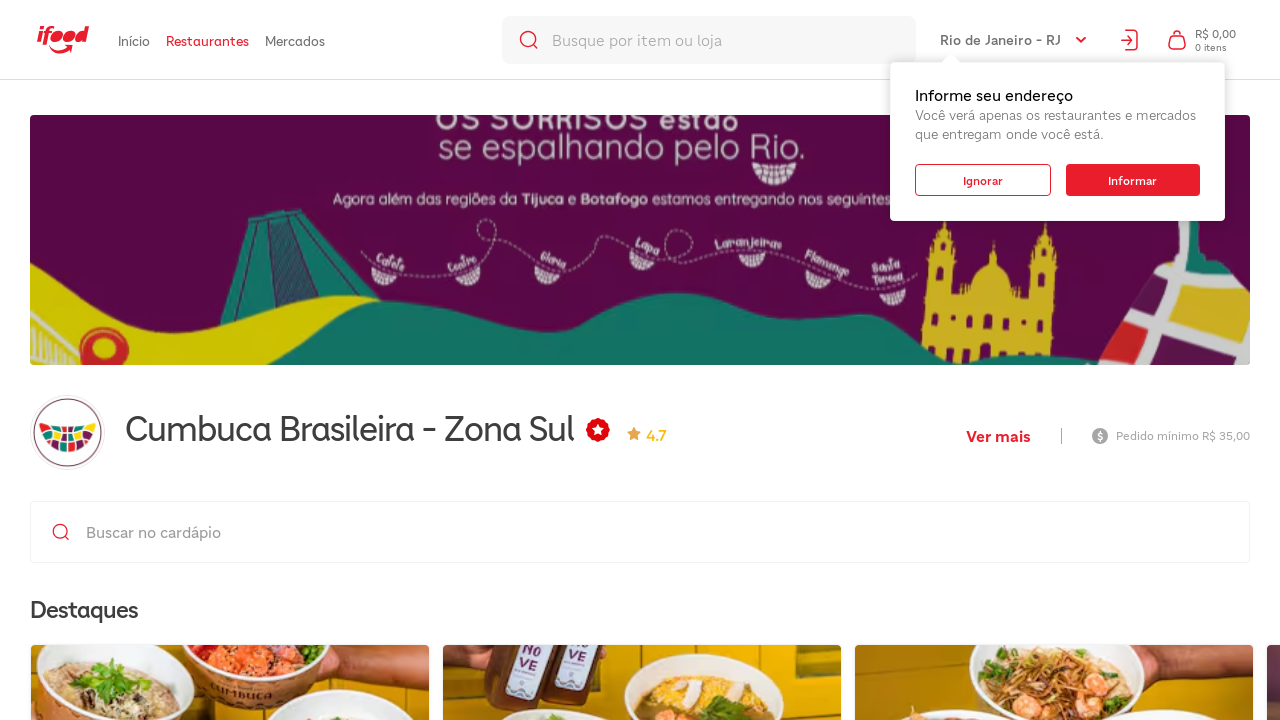

Verified first menu section is visible
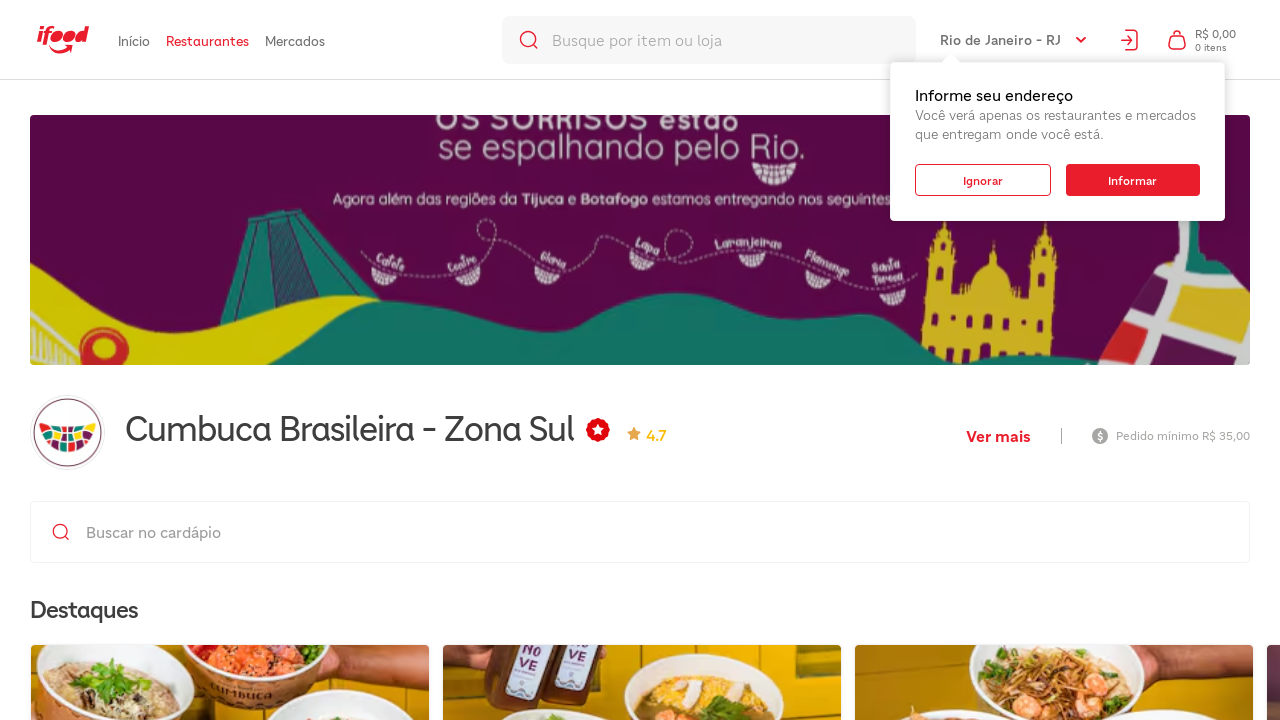

Waited for product descriptions to load
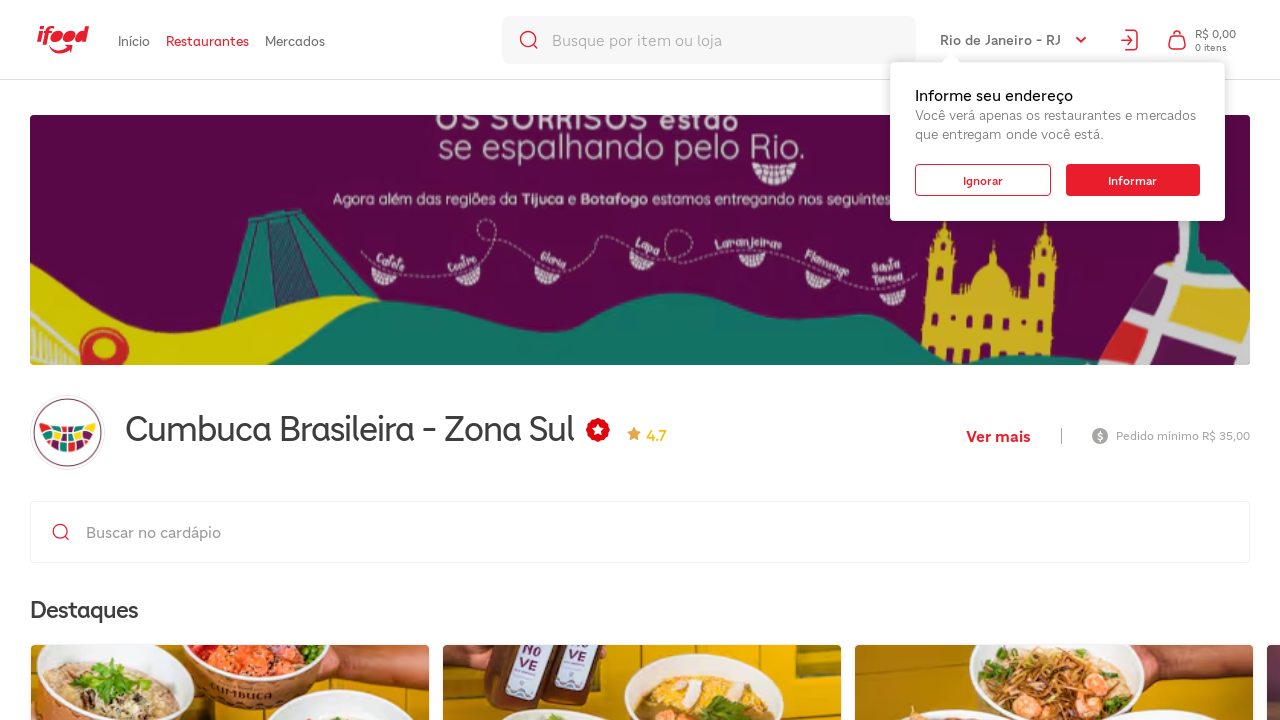

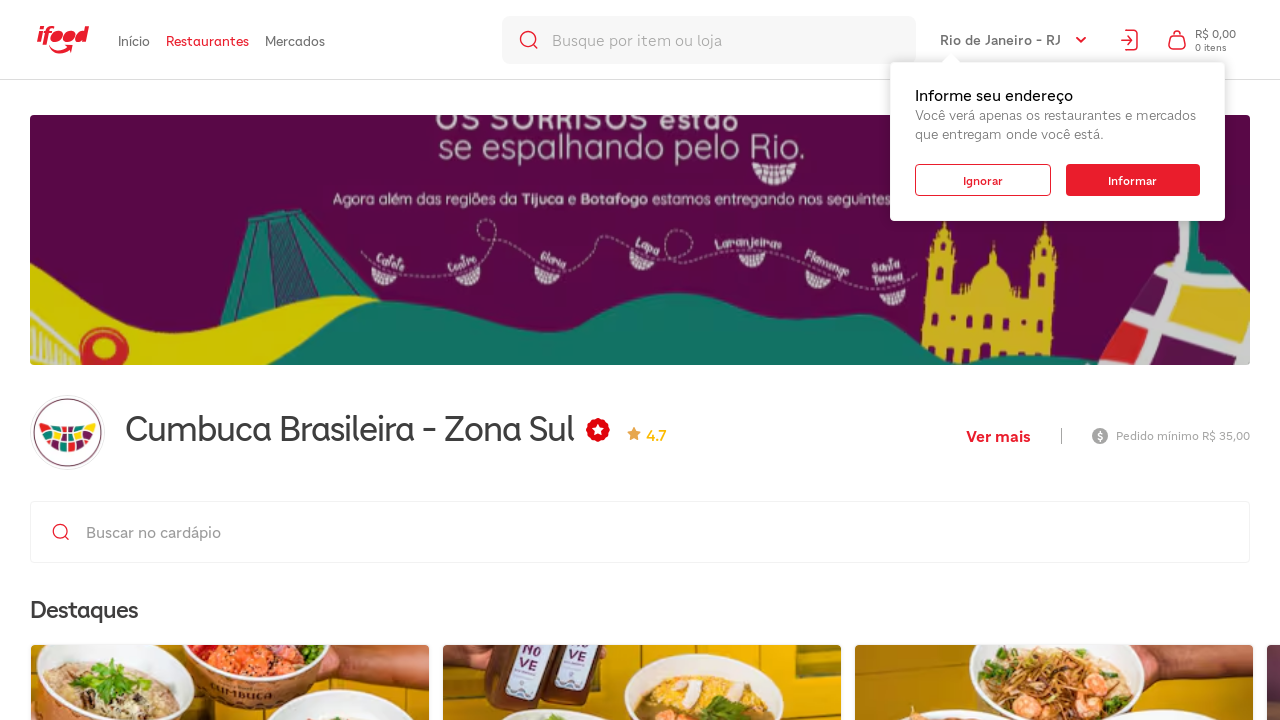